Tests form submission with an extremely long name to verify error handling

Starting URL: https://carros-crud.vercel.app/

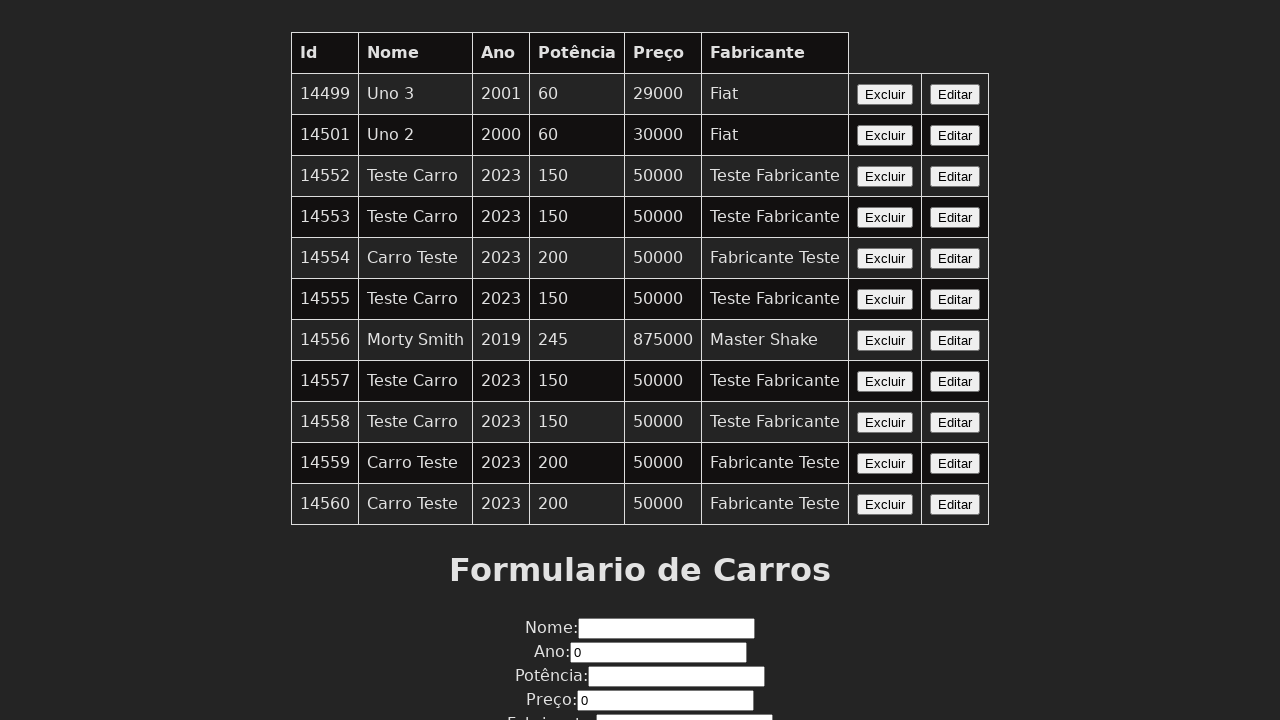

Filled nome field with 10000 character string to test error handling on input[name='nome']
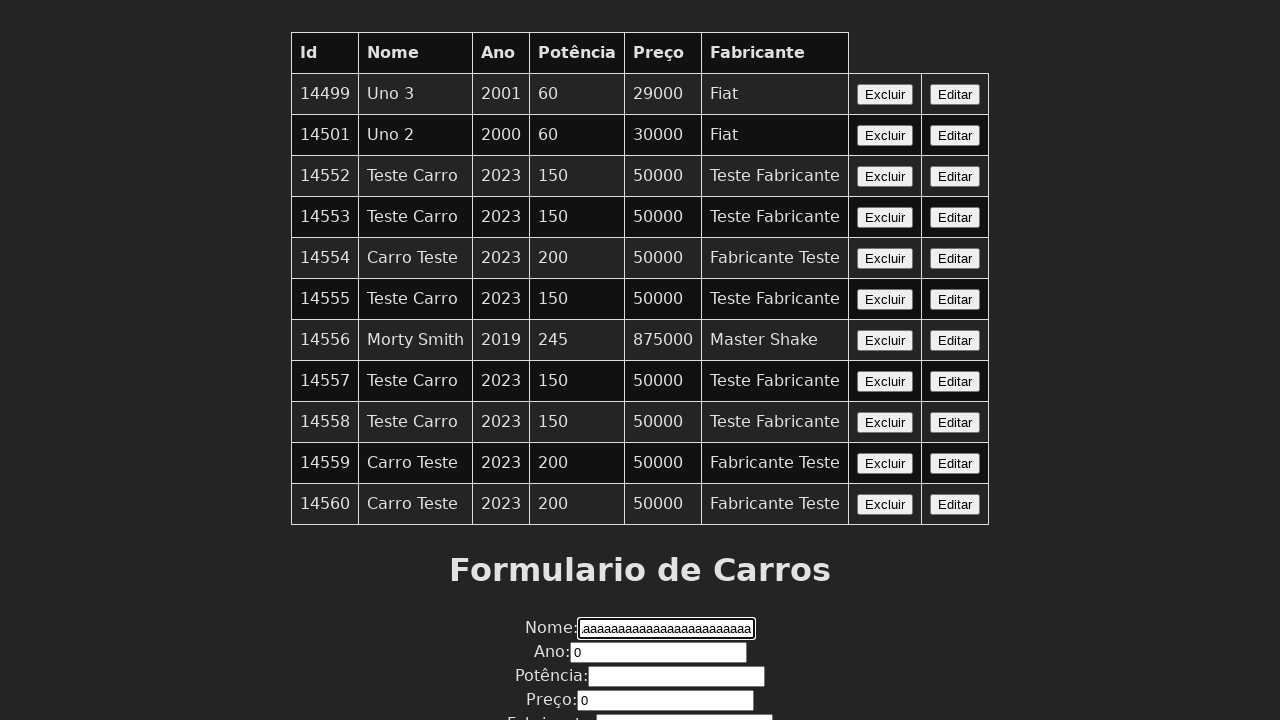

Filled ano field with '2023' on input[name='ano']
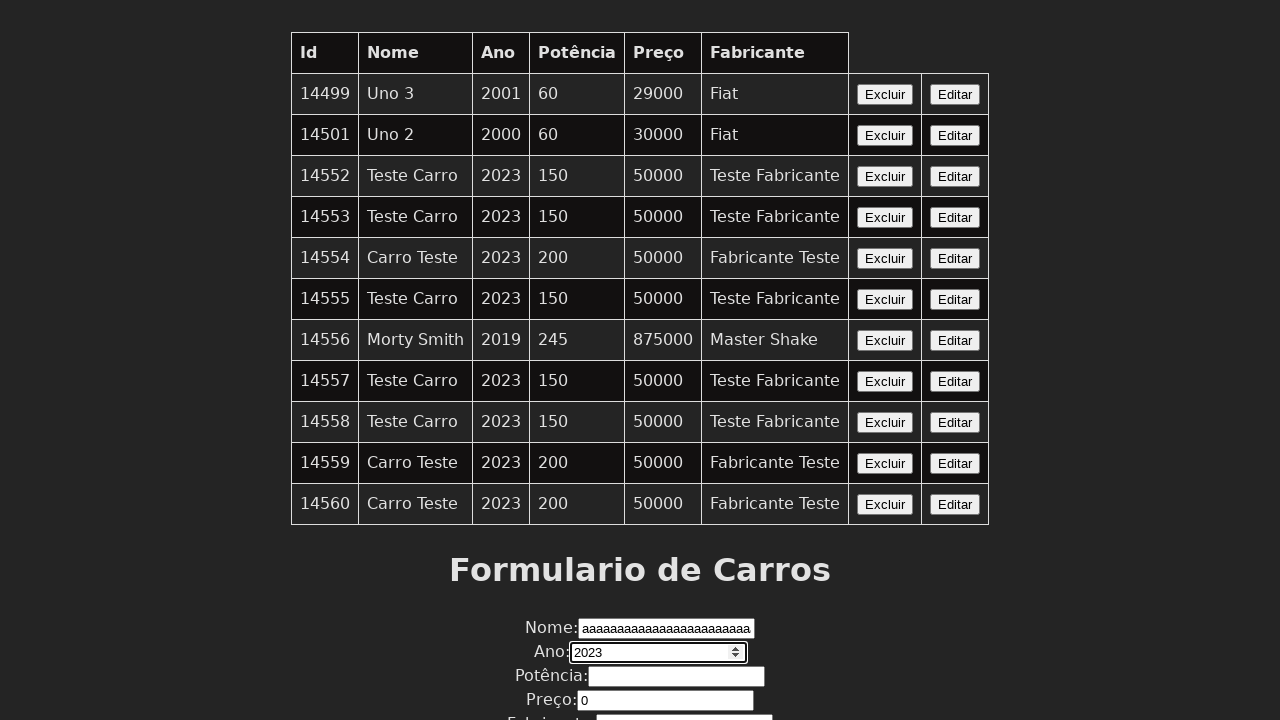

Filled potencia field with '200' on input[name='potencia']
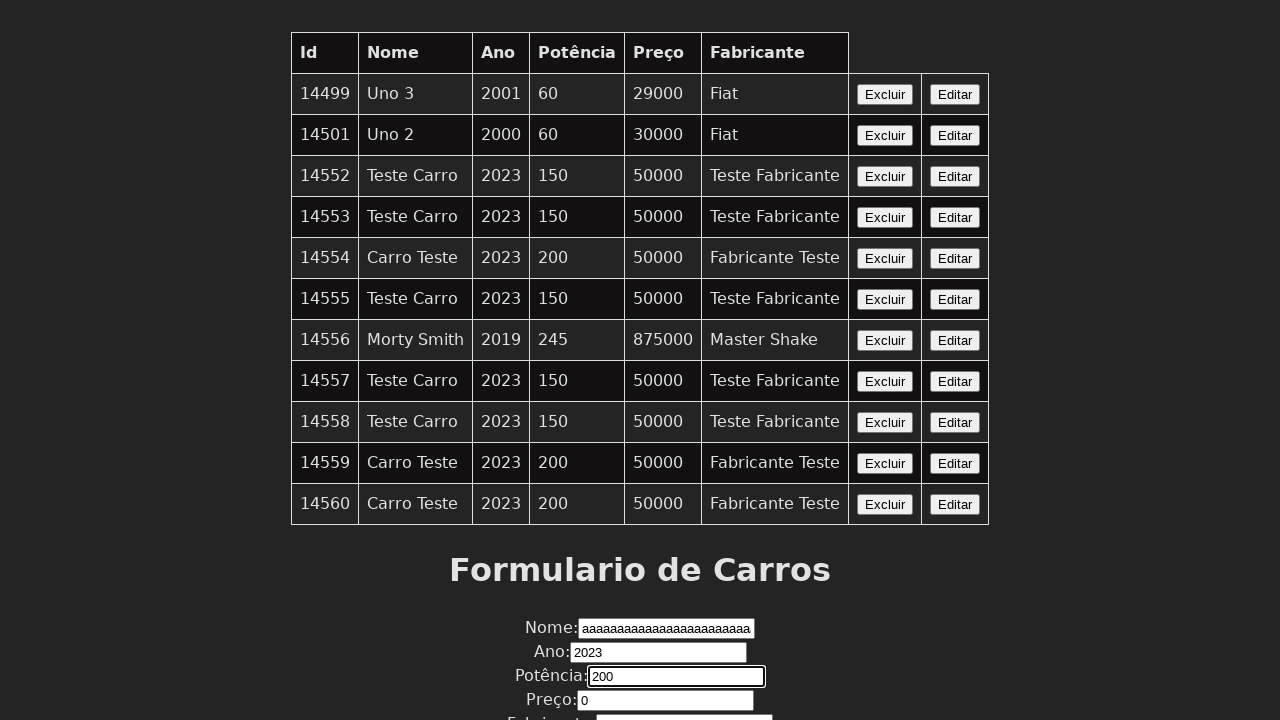

Filled preco field with '50000' on input[name='preco']
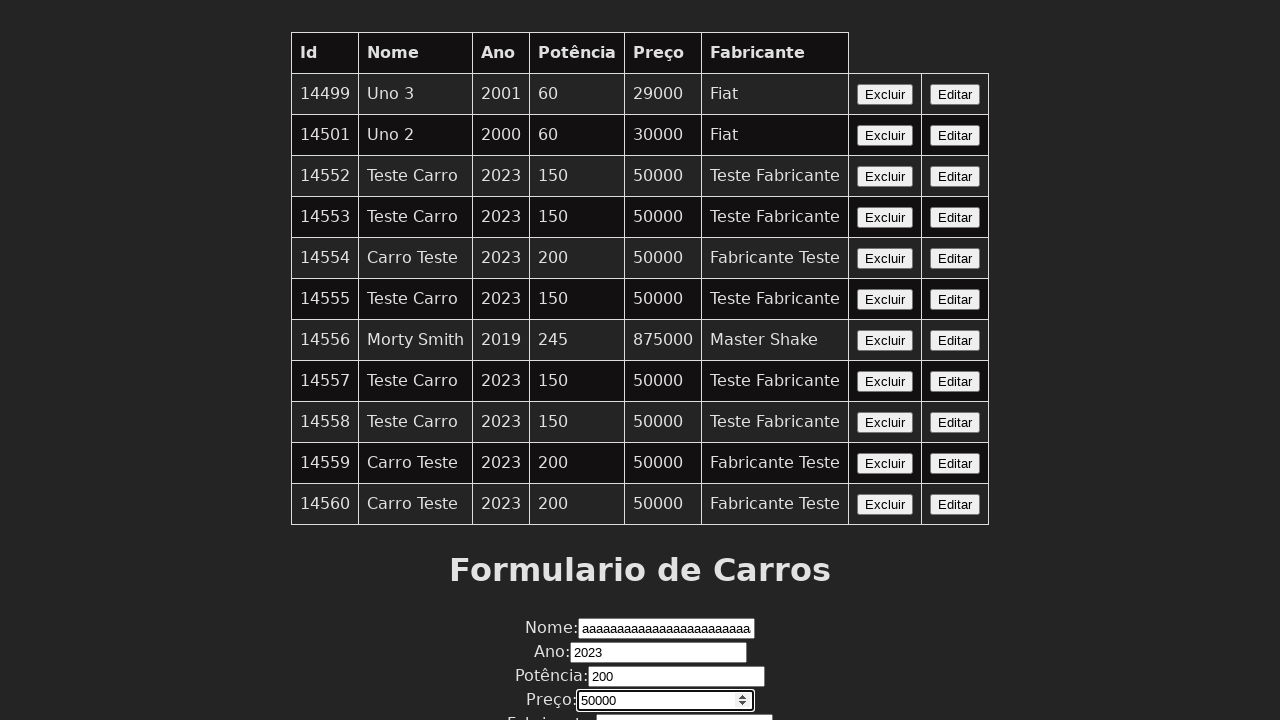

Filled fabricante field with 'Fabricante Teste' on input[name='fabricante']
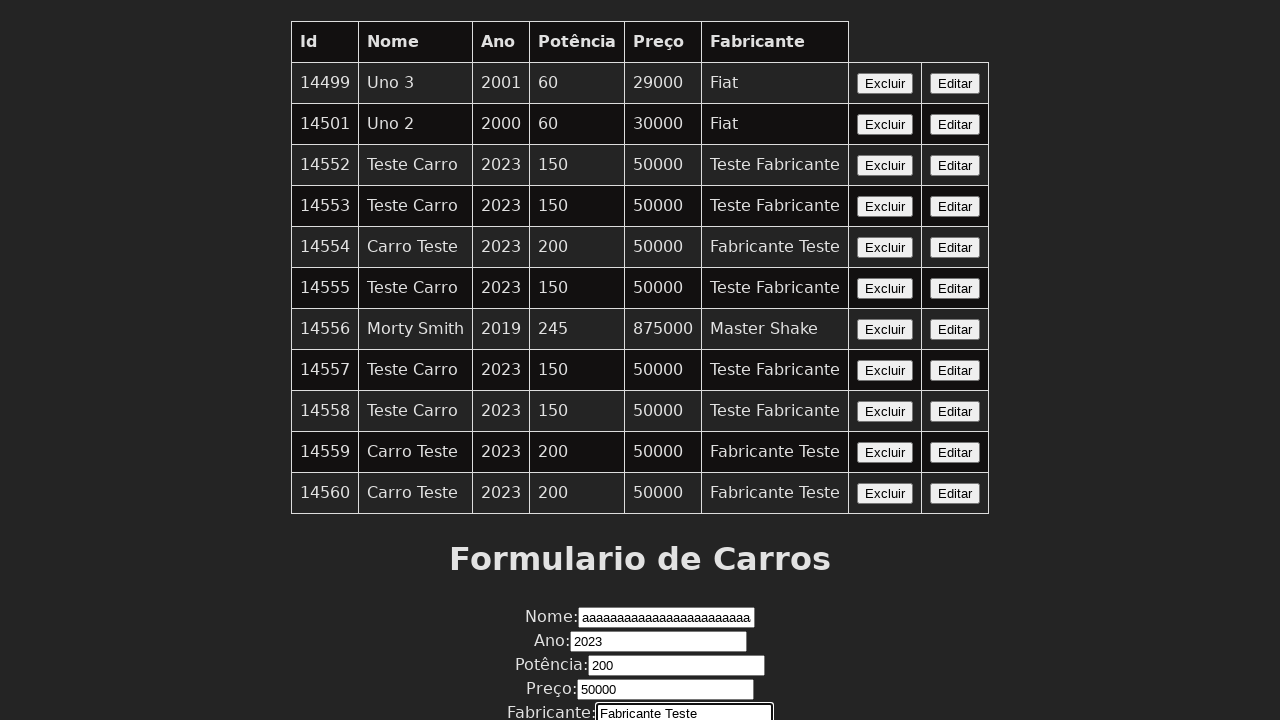

Clicked Enviar button to submit form with extremely long name at (640, 676) on xpath=//button[contains(text(),'Enviar')]
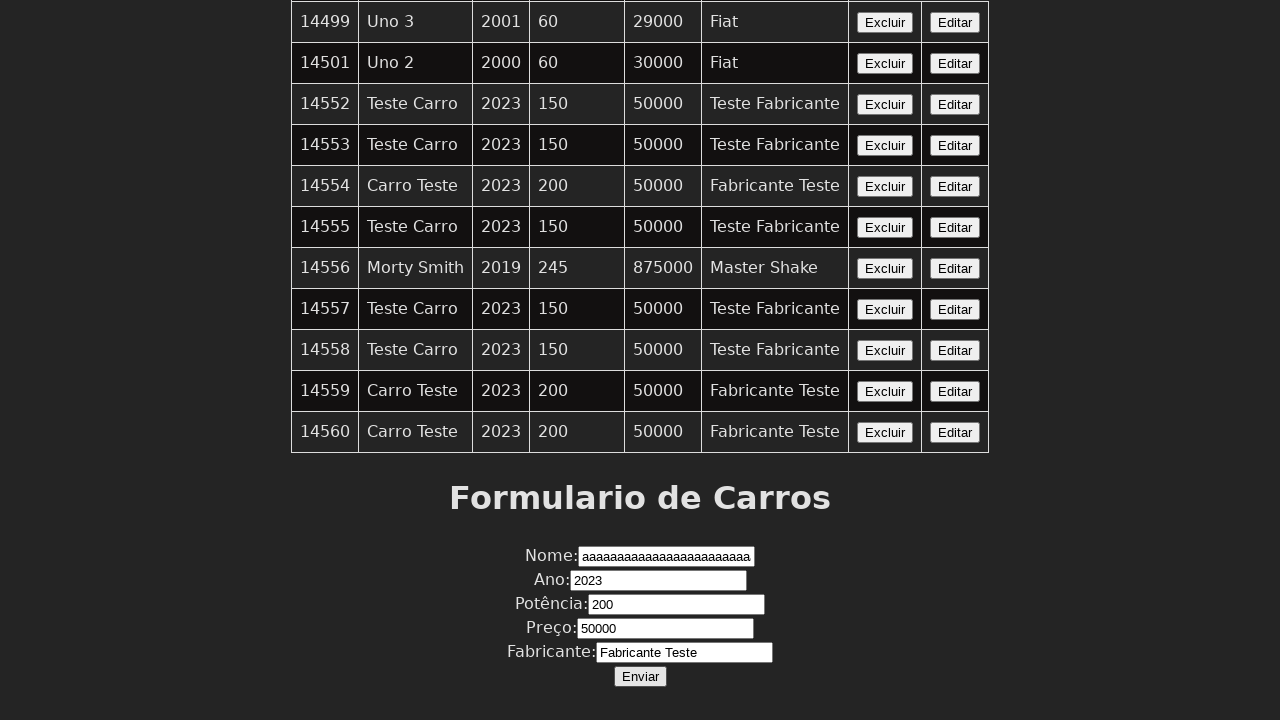

Set up dialog handler to accept alerts
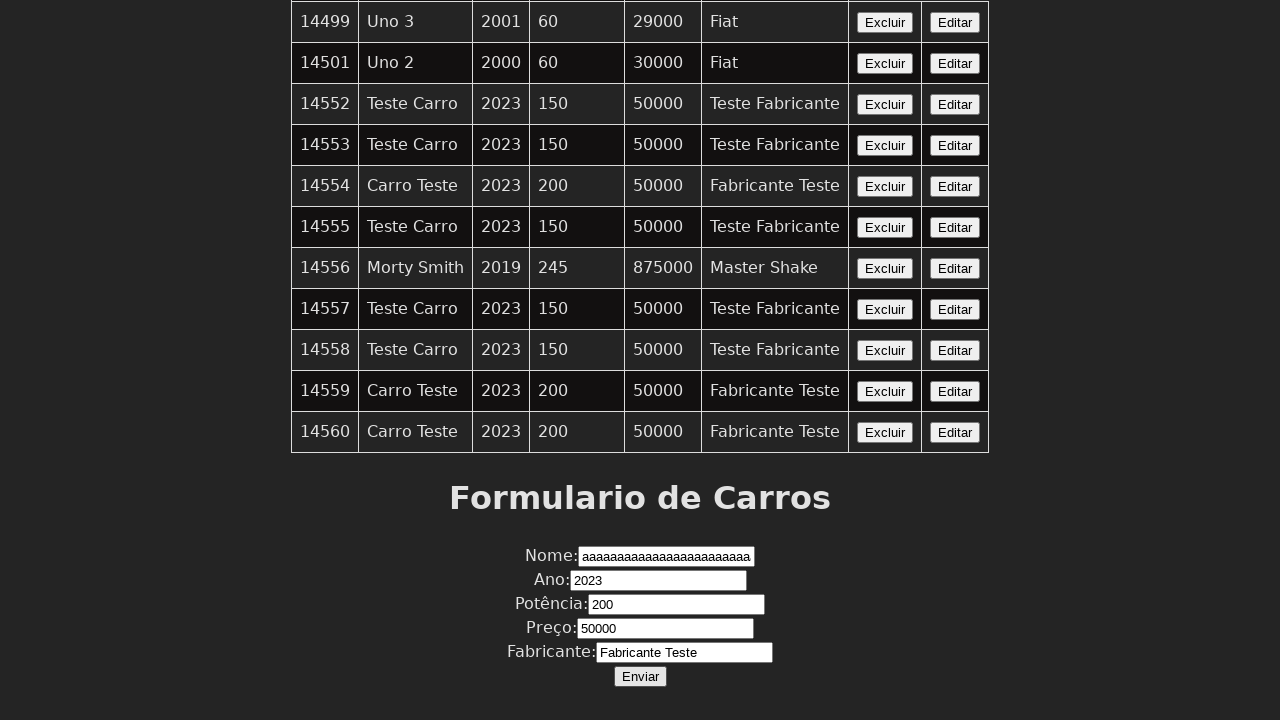

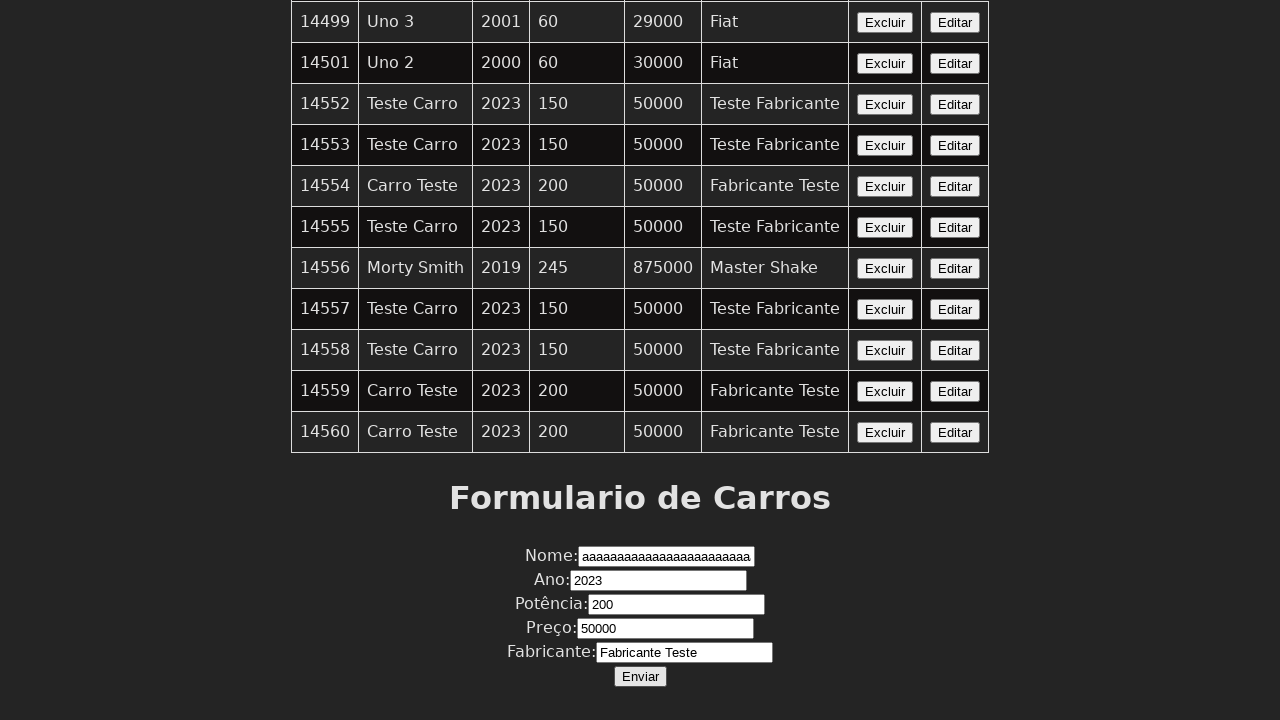